Tests sorting the Due column in ascending order using semantic class-based locators on the second table

Starting URL: http://the-internet.herokuapp.com/tables

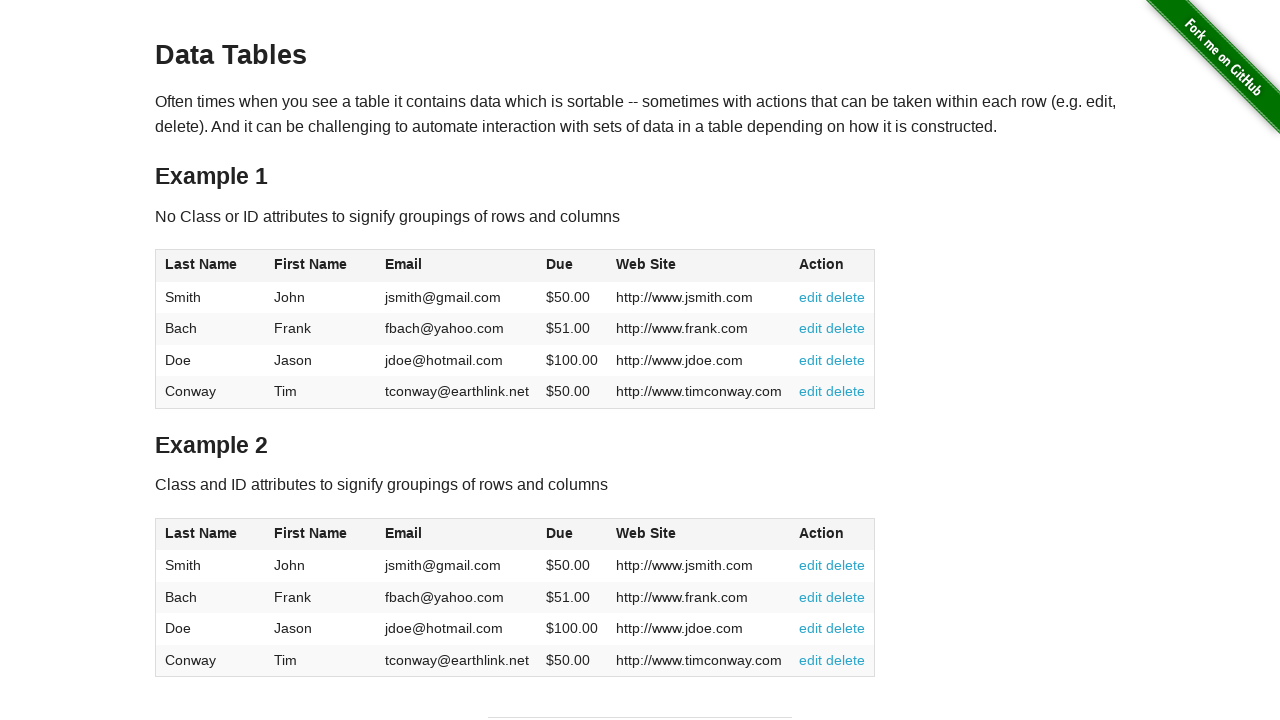

Clicked the Due column header in table2 to sort at (560, 533) on #table2 thead .dues
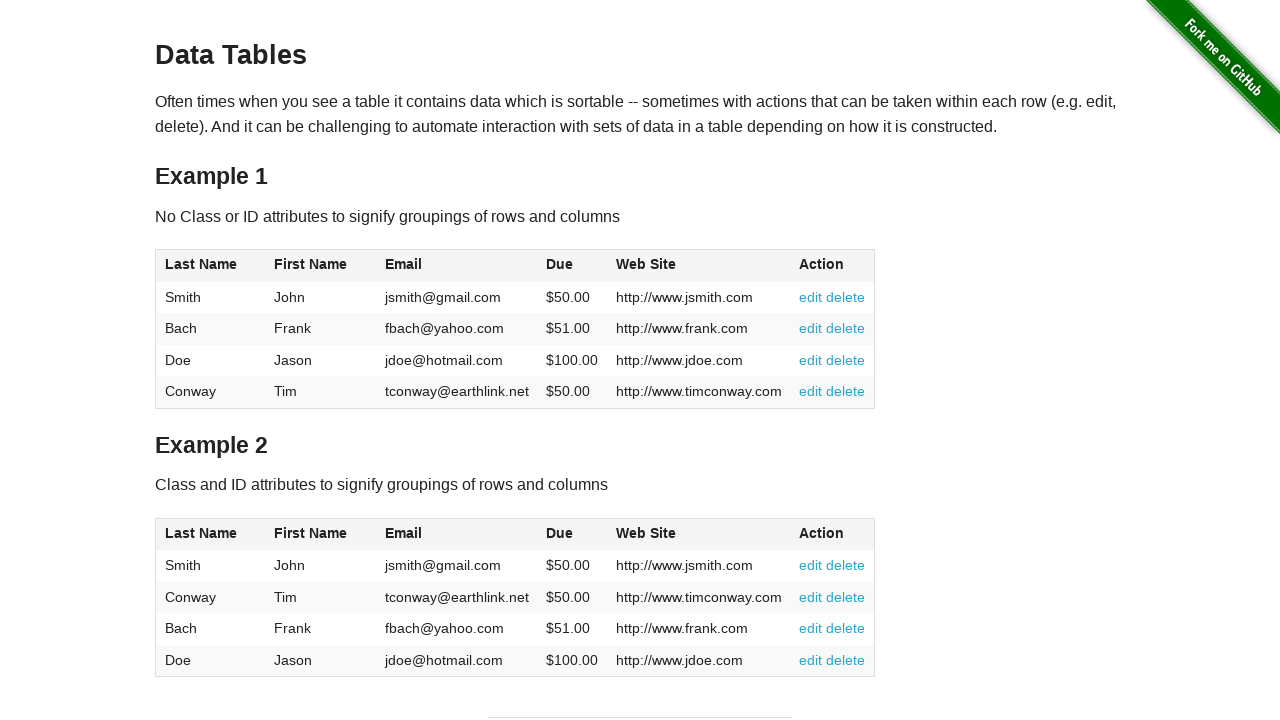

Due column values loaded in table2 tbody
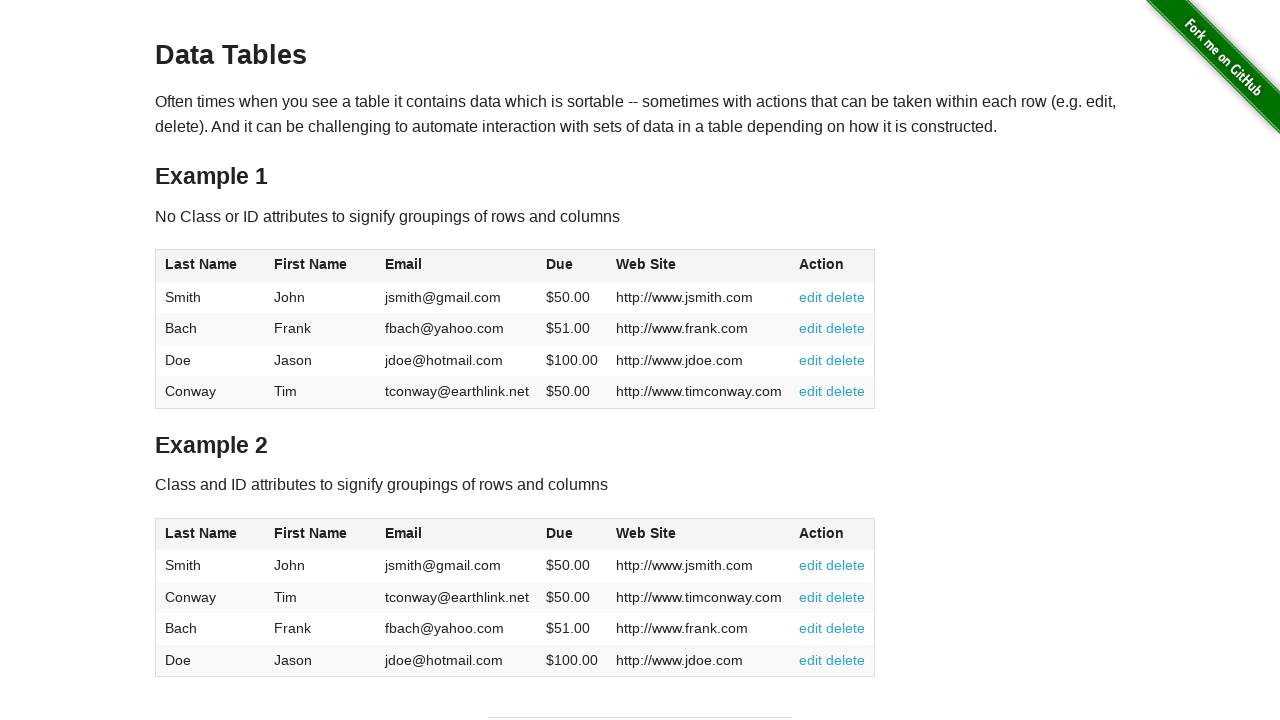

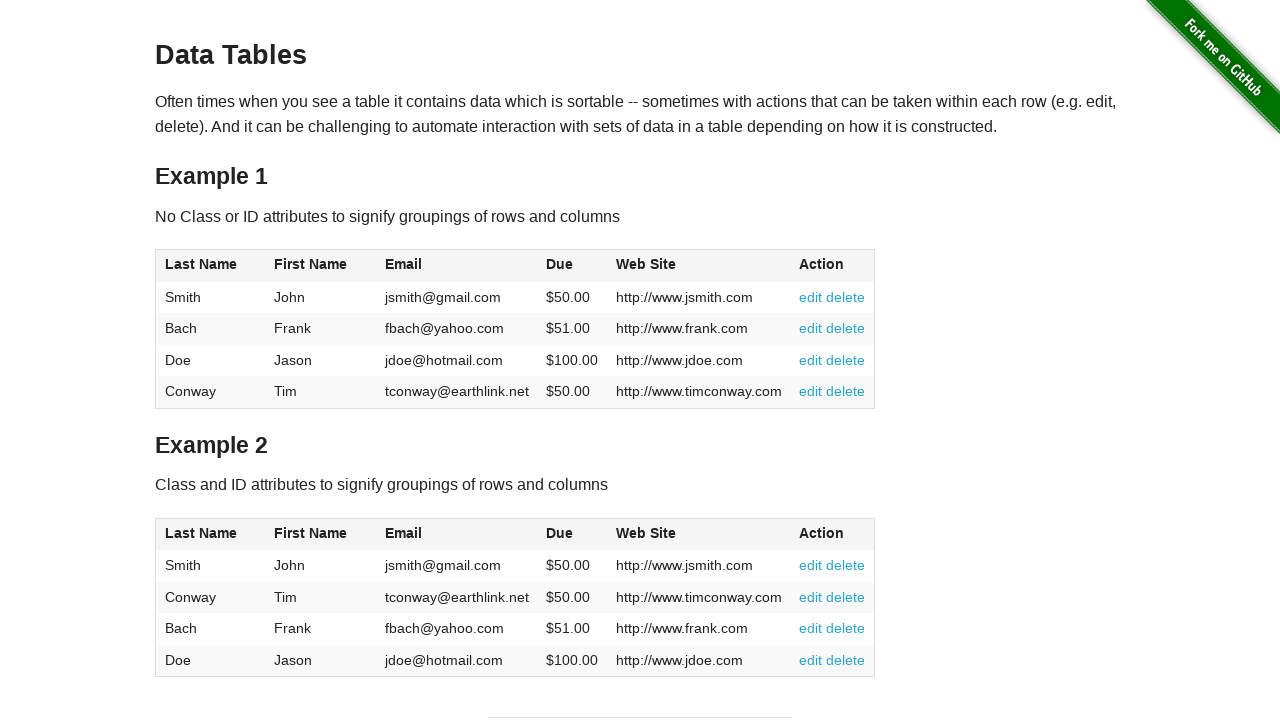